Tests dragging an element by a specific offset from its current position

Starting URL: https://jqueryui.com/draggable/

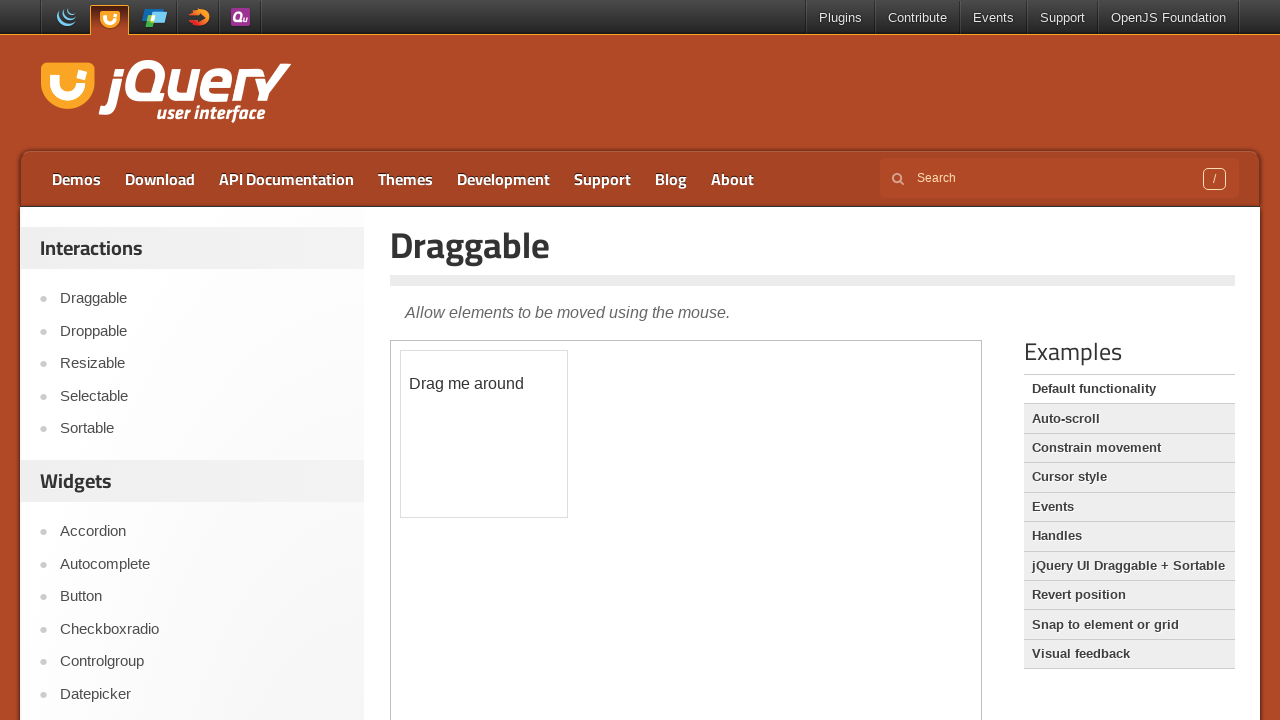

Dragged element by offset (30px right, 20px down) from its current position at (431, 371)
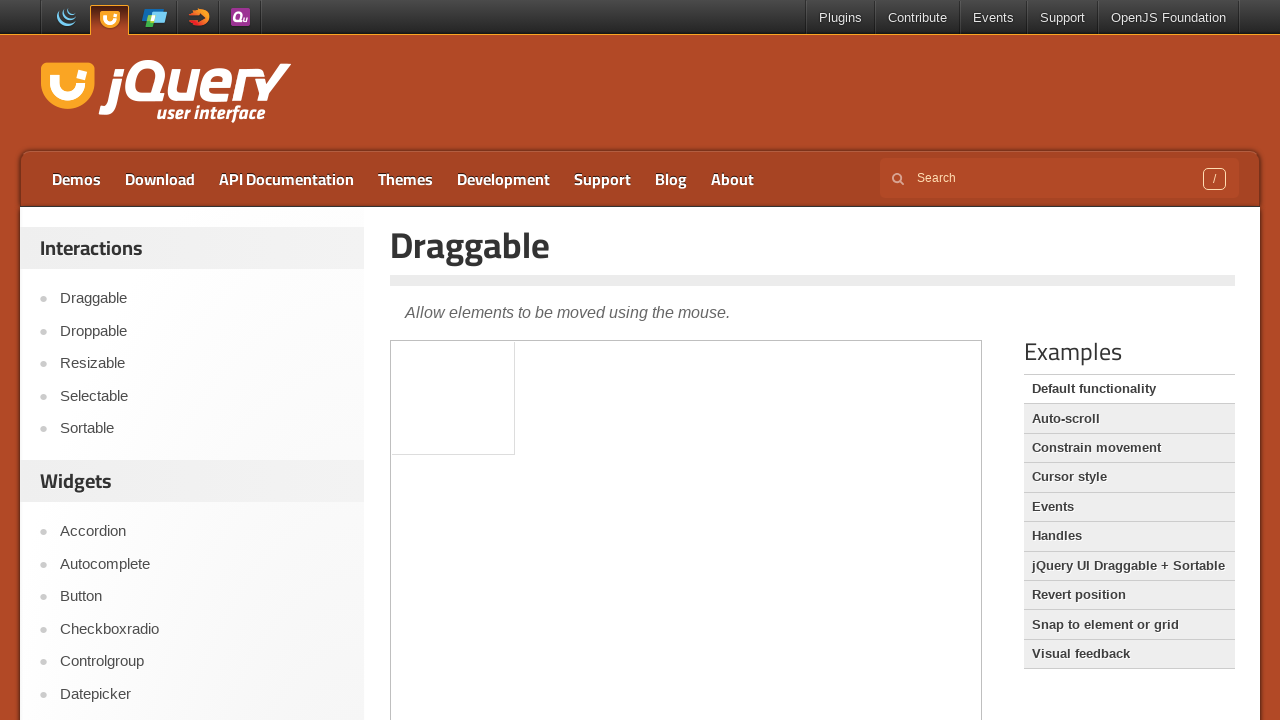

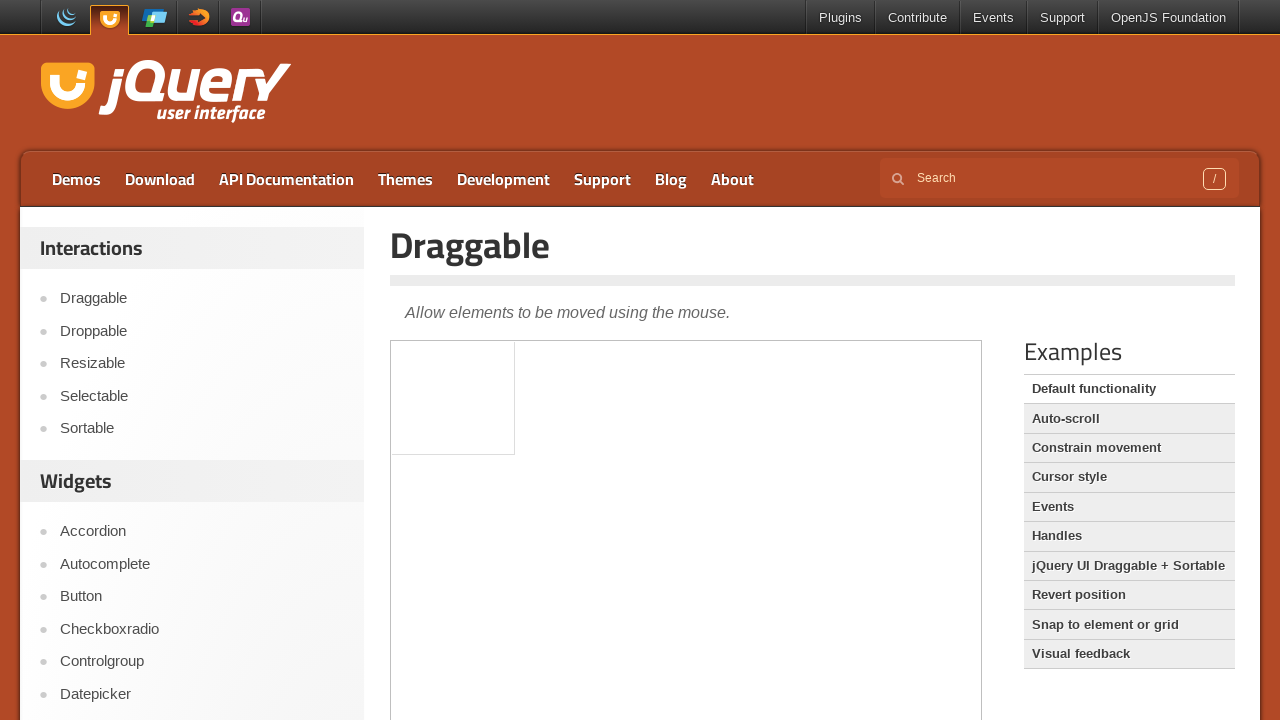